Navigates to LeetCode homepage and verifies that the URL contains "leetcode"

Starting URL: https://leetcode.com/

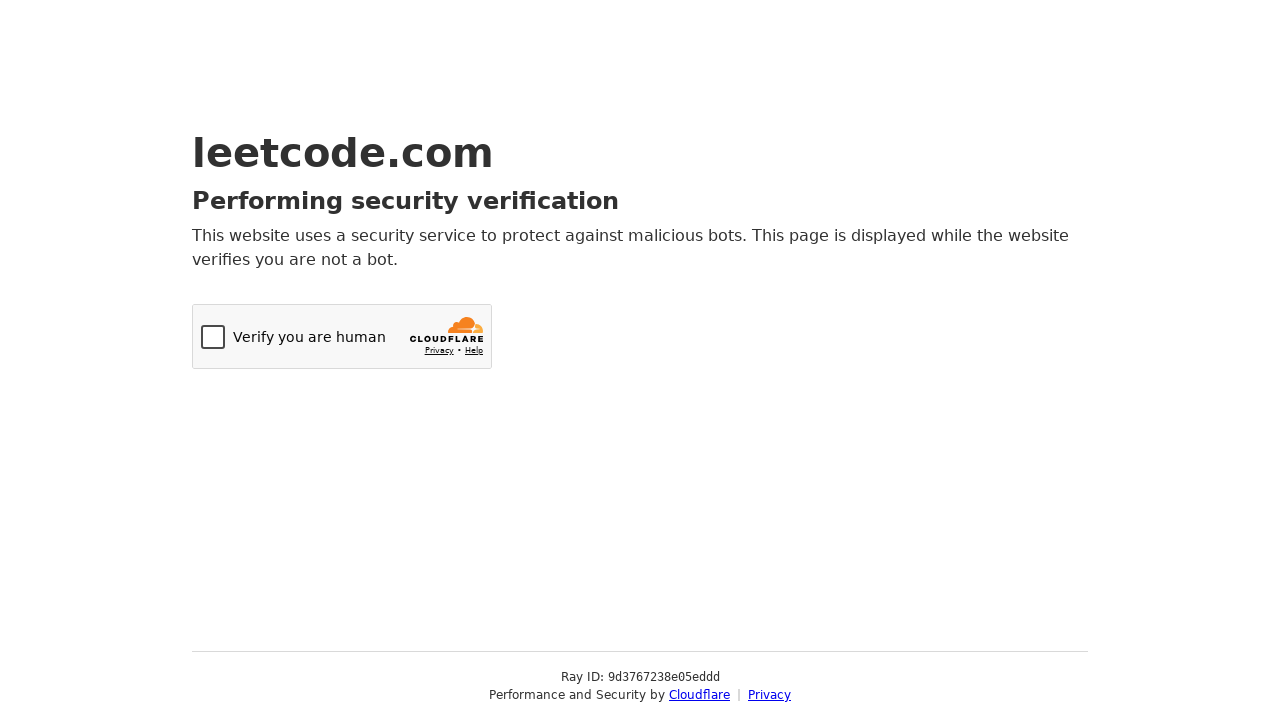

Navigated to LeetCode homepage
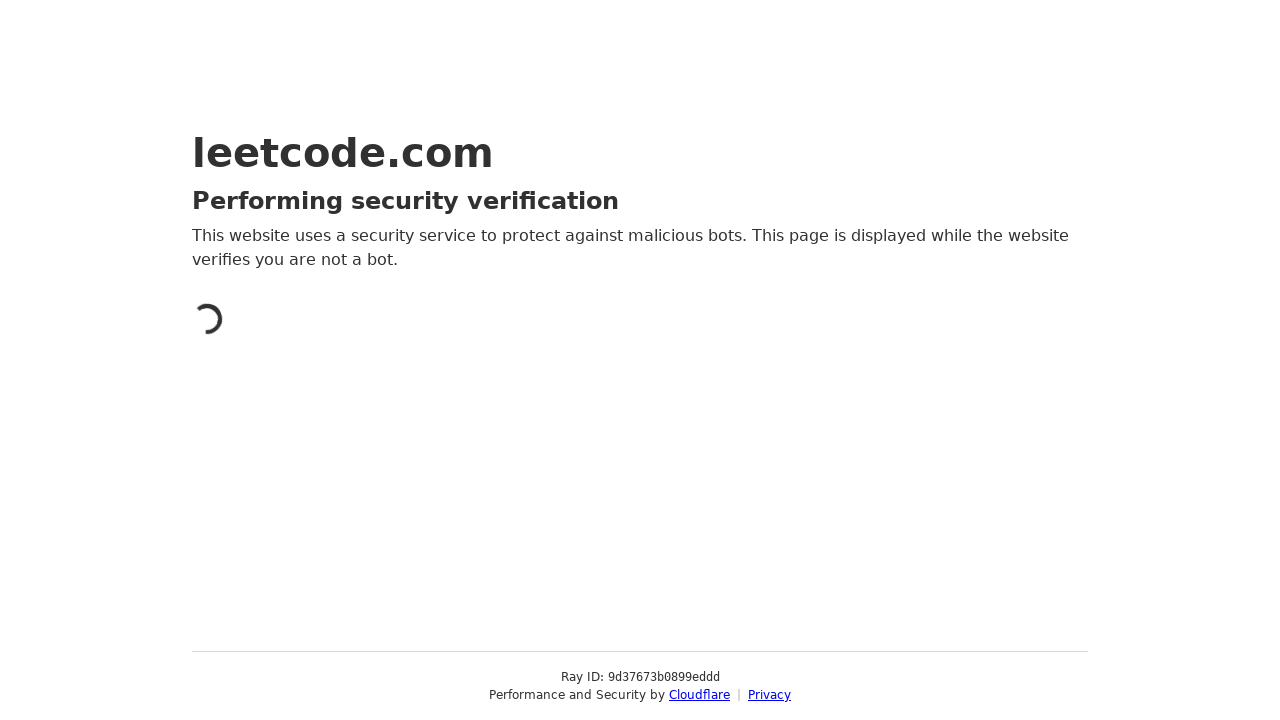

Verified that the URL contains 'leetcode'
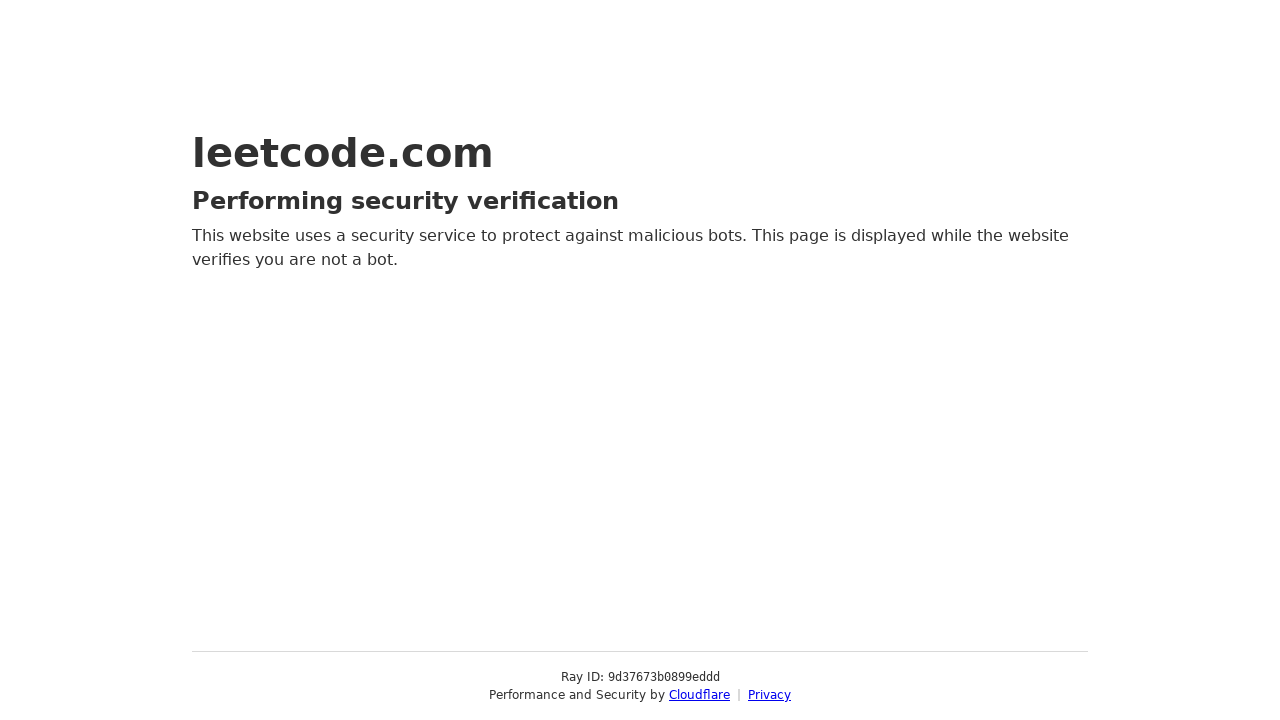

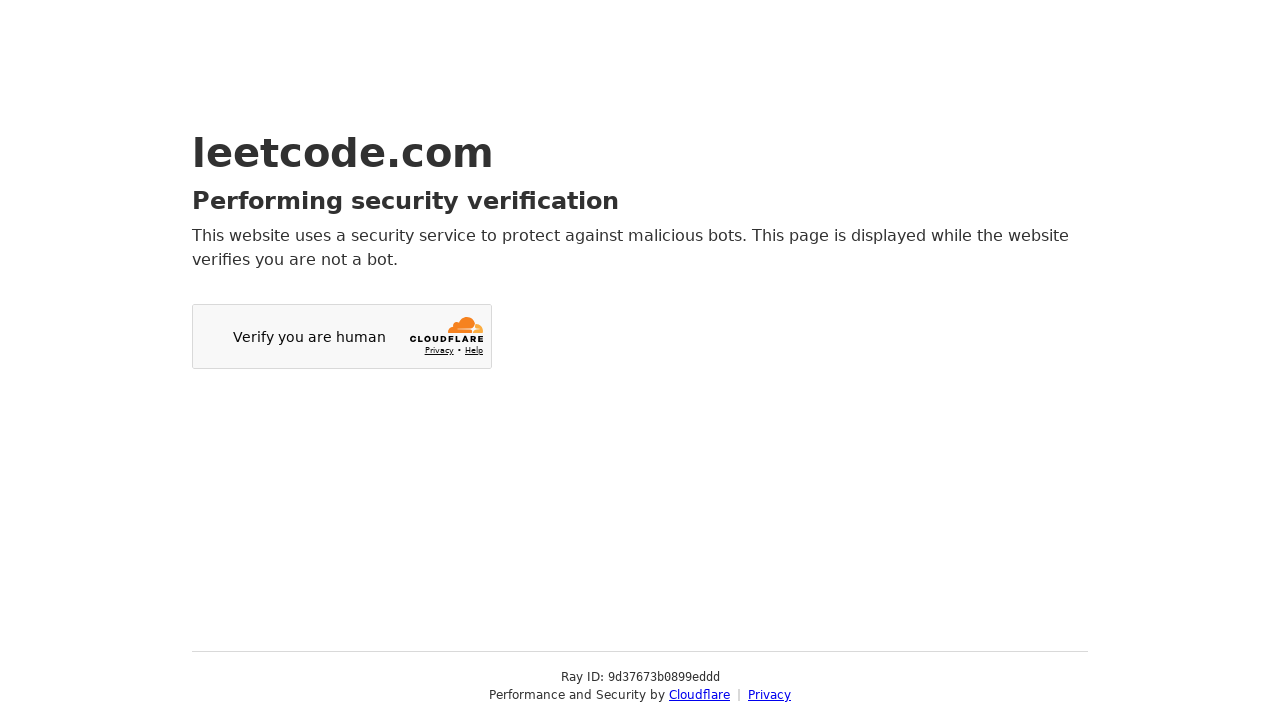